Tests sessionStorage operations by reading, adding, removing items, and verifying session storage behavior across tabs

Starting URL: https://www.dns-shop.ru

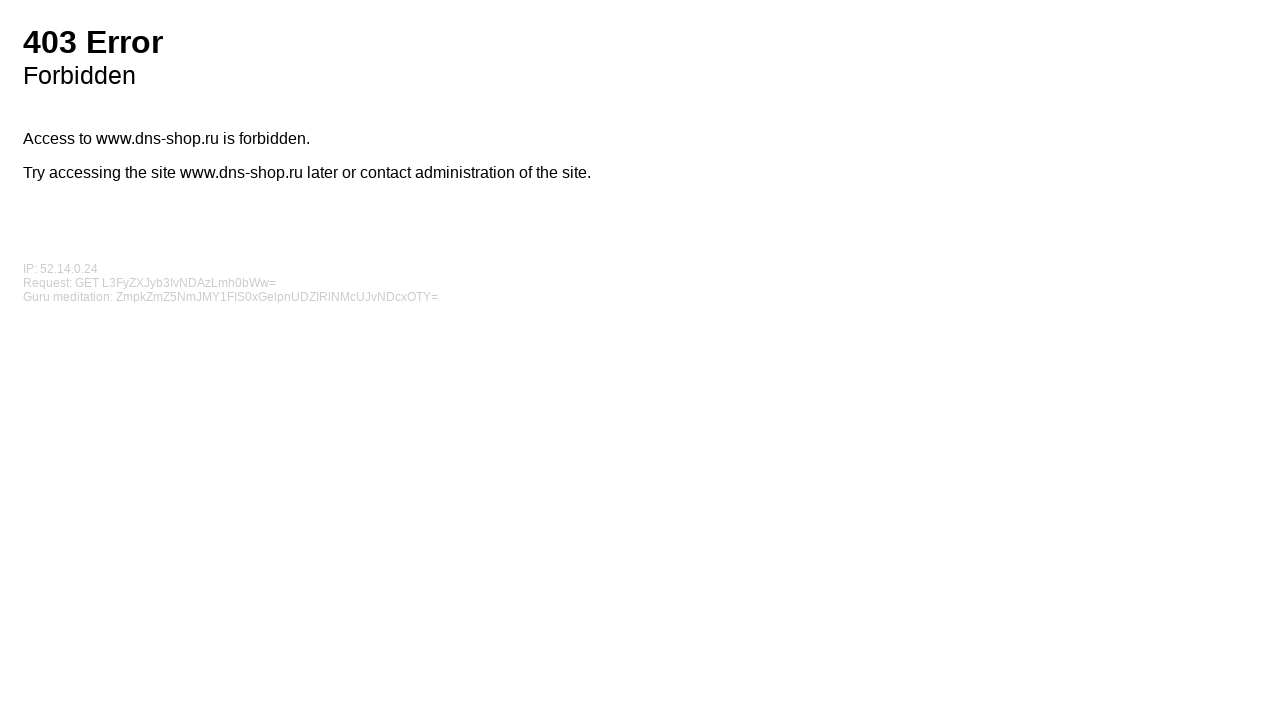

Waited for page to load with domcontentloaded state
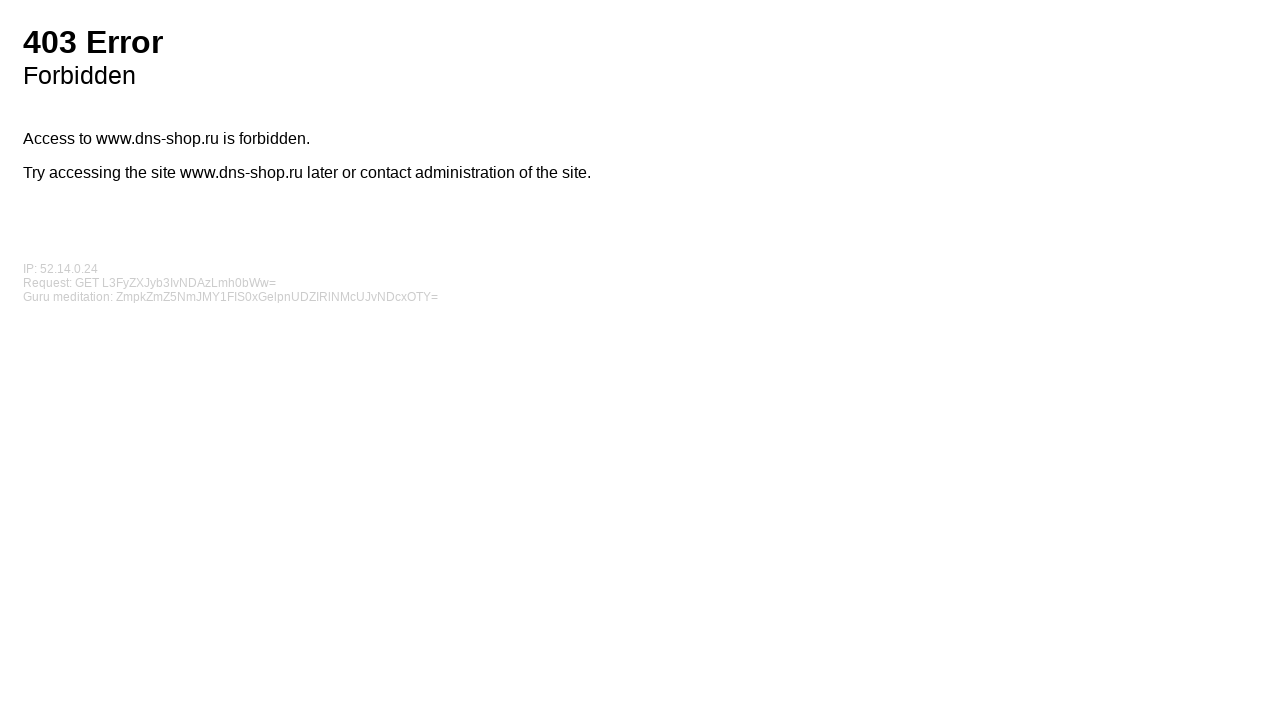

Retrieved all sessionStorage keys: []
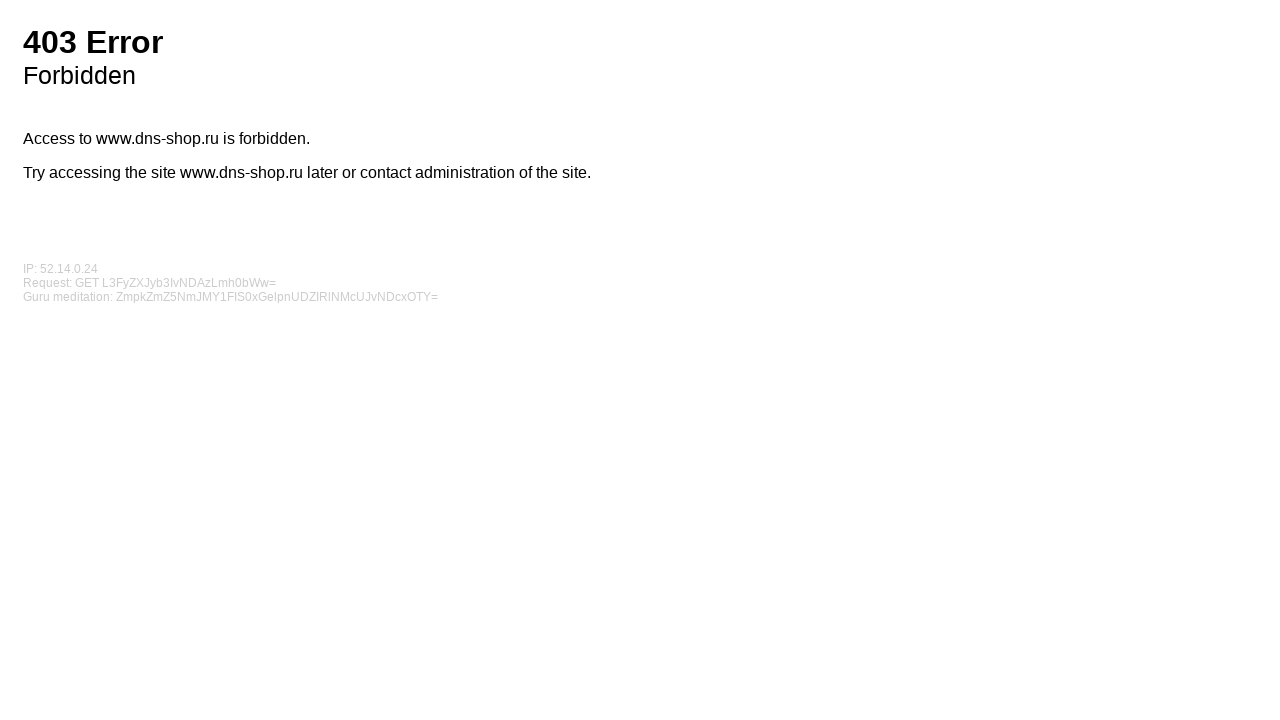

Added item1 to sessionStorage with value 'item1'
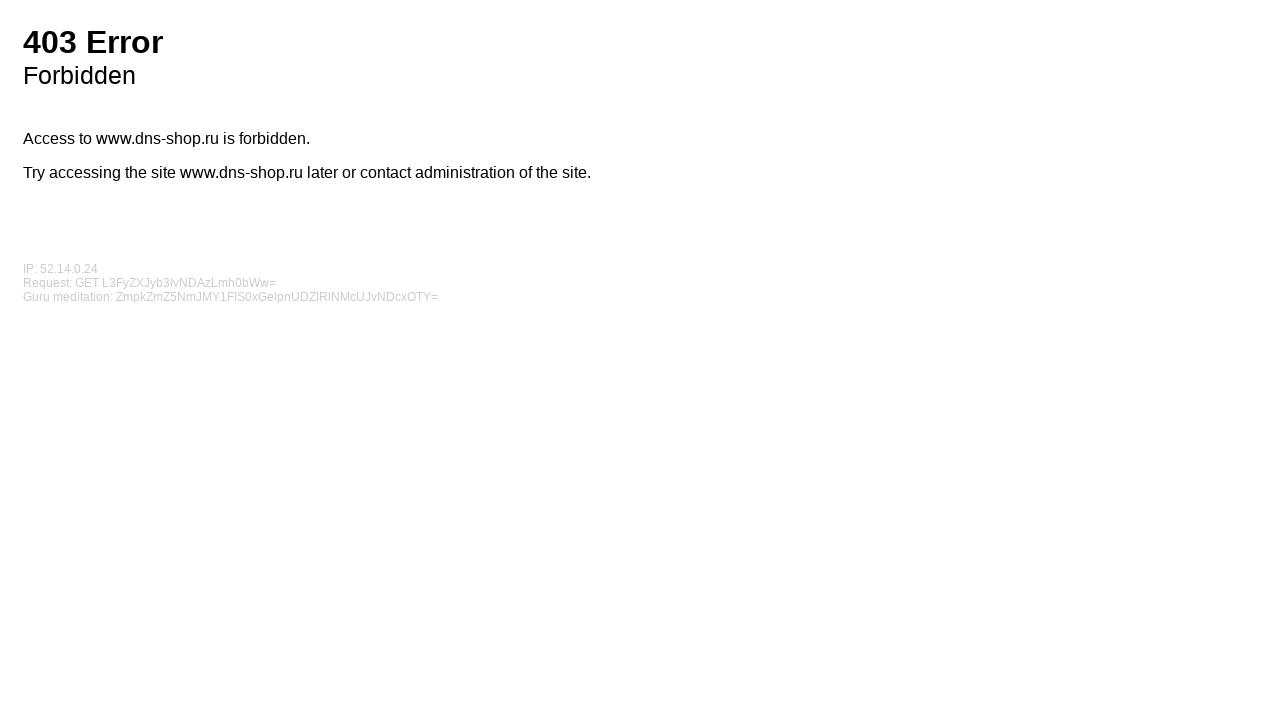

Retrieved item1 from sessionStorage: item1
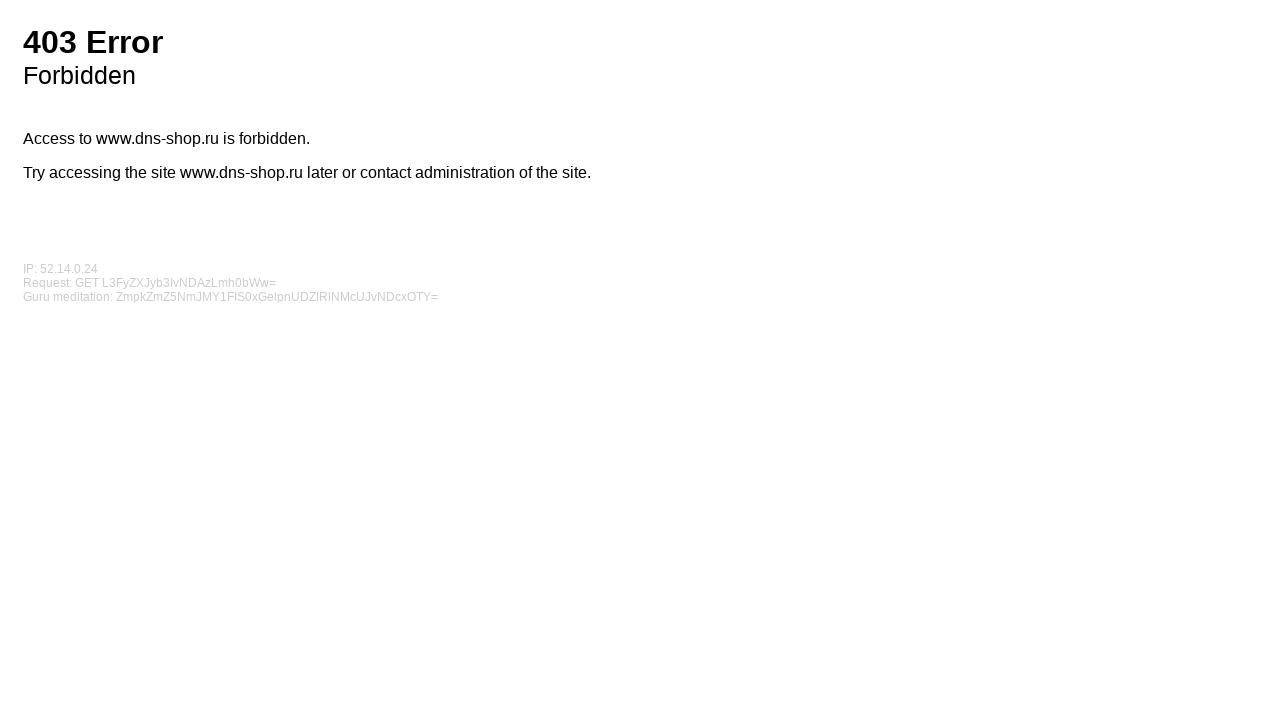

Removed item1 from sessionStorage
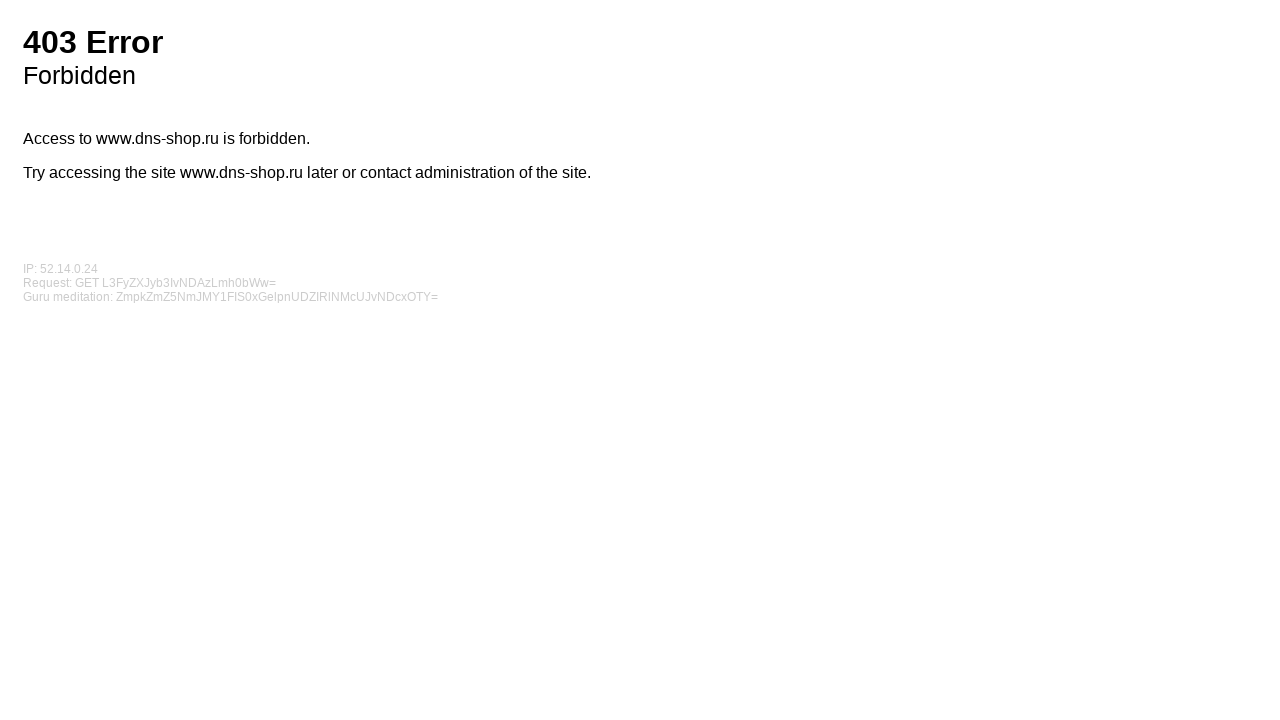

Opened new browser tab
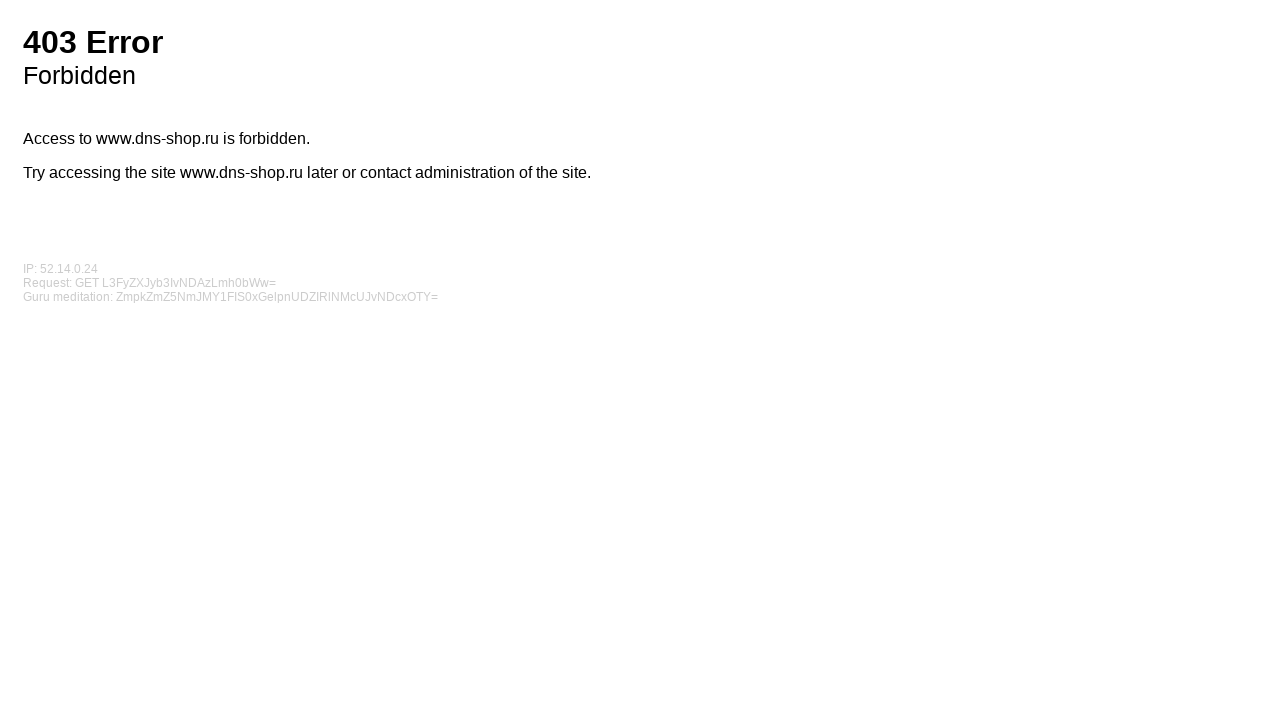

Navigated to https://www.dns-shop.ru in new tab
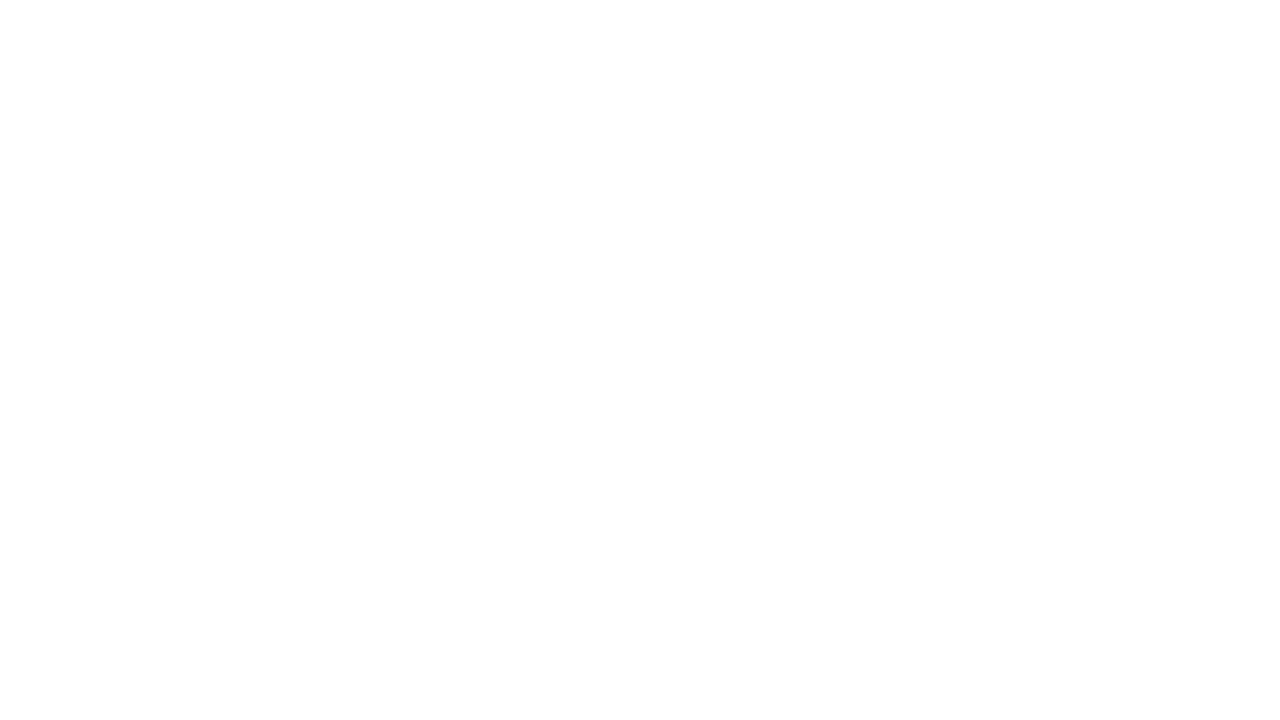

Waited for new tab page to load with domcontentloaded state
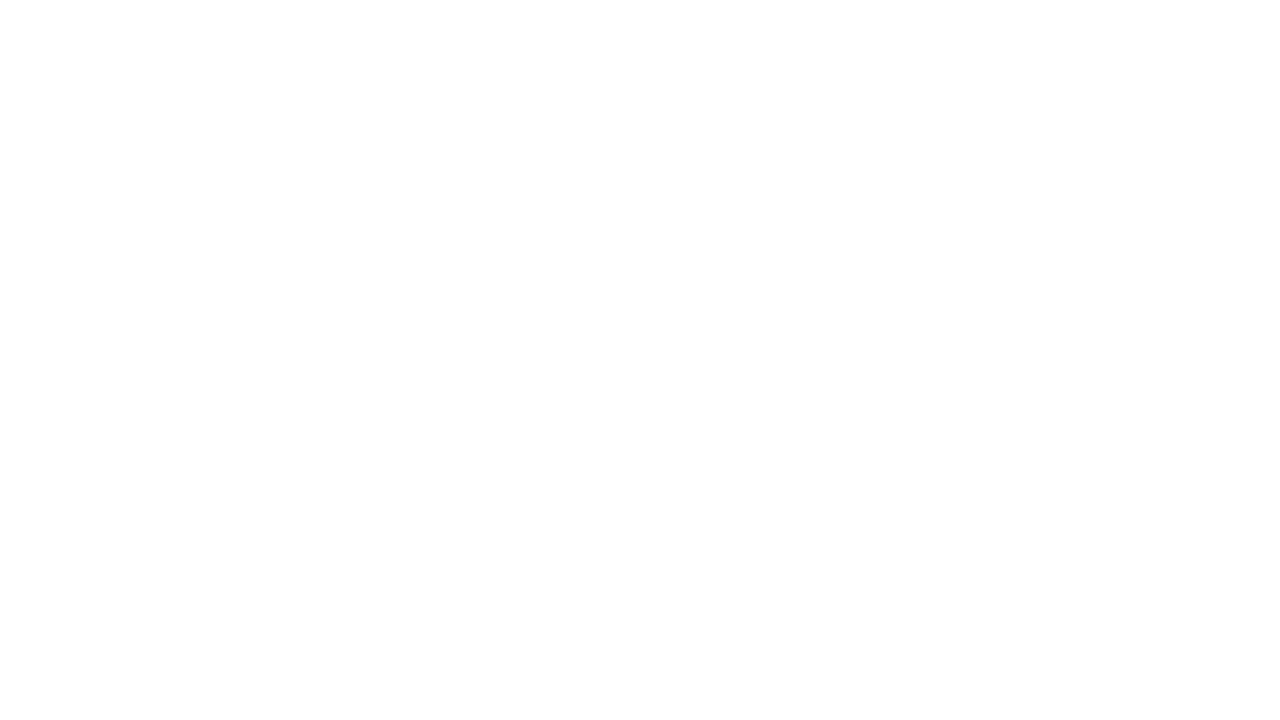

Retrieved sessionStorage keys from new tab: []
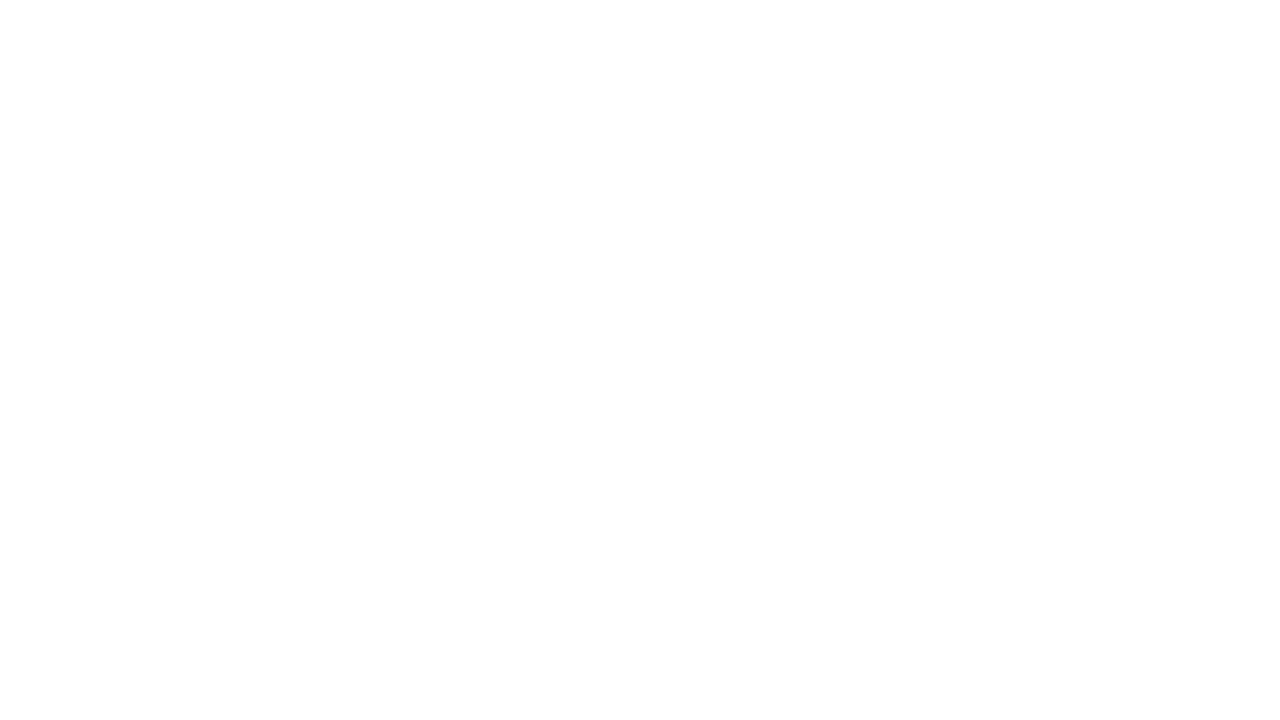

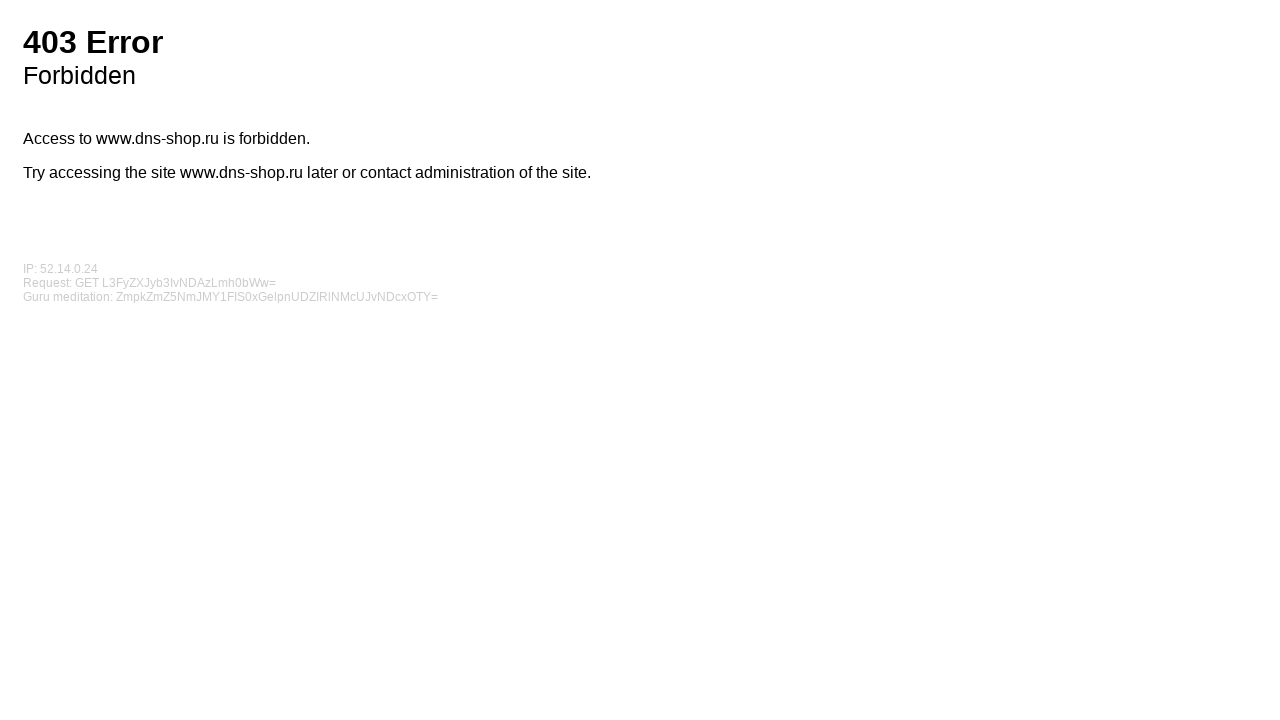